Navigates to GitHub homepage and verifies the page loads by checking that the page title is accessible

Starting URL: https://github.com

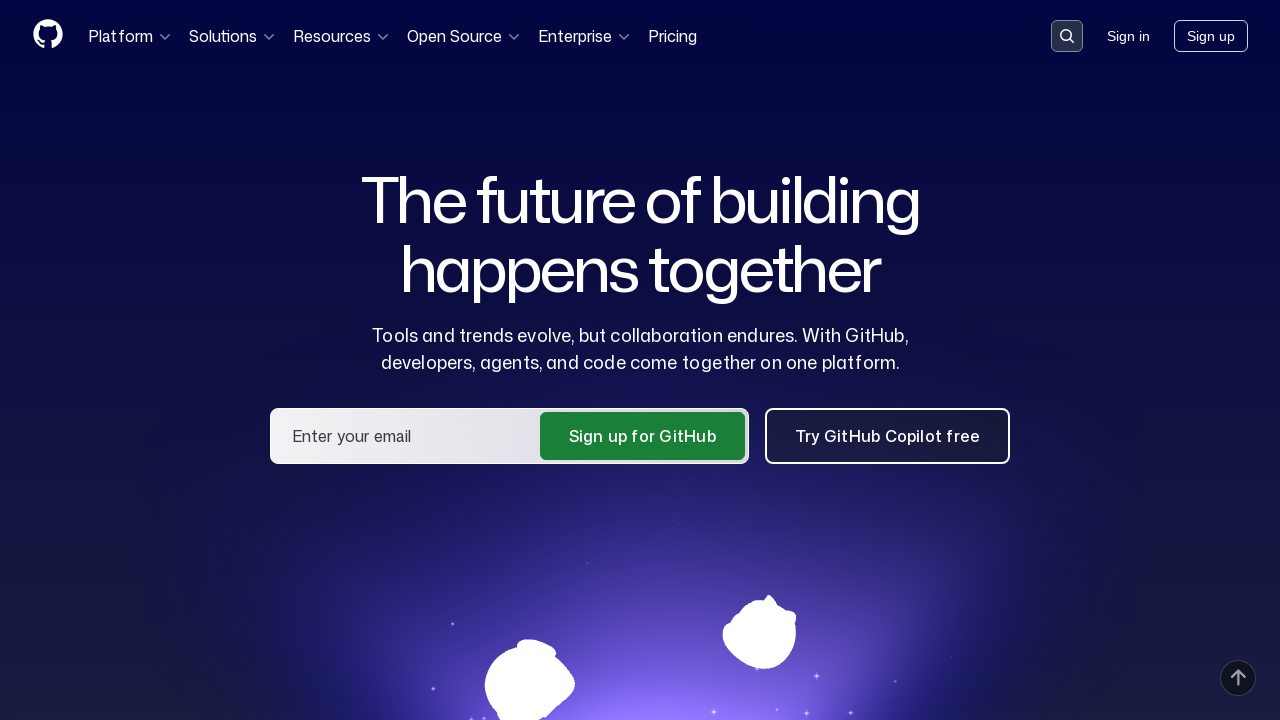

Navigated to GitHub homepage at https://github.com
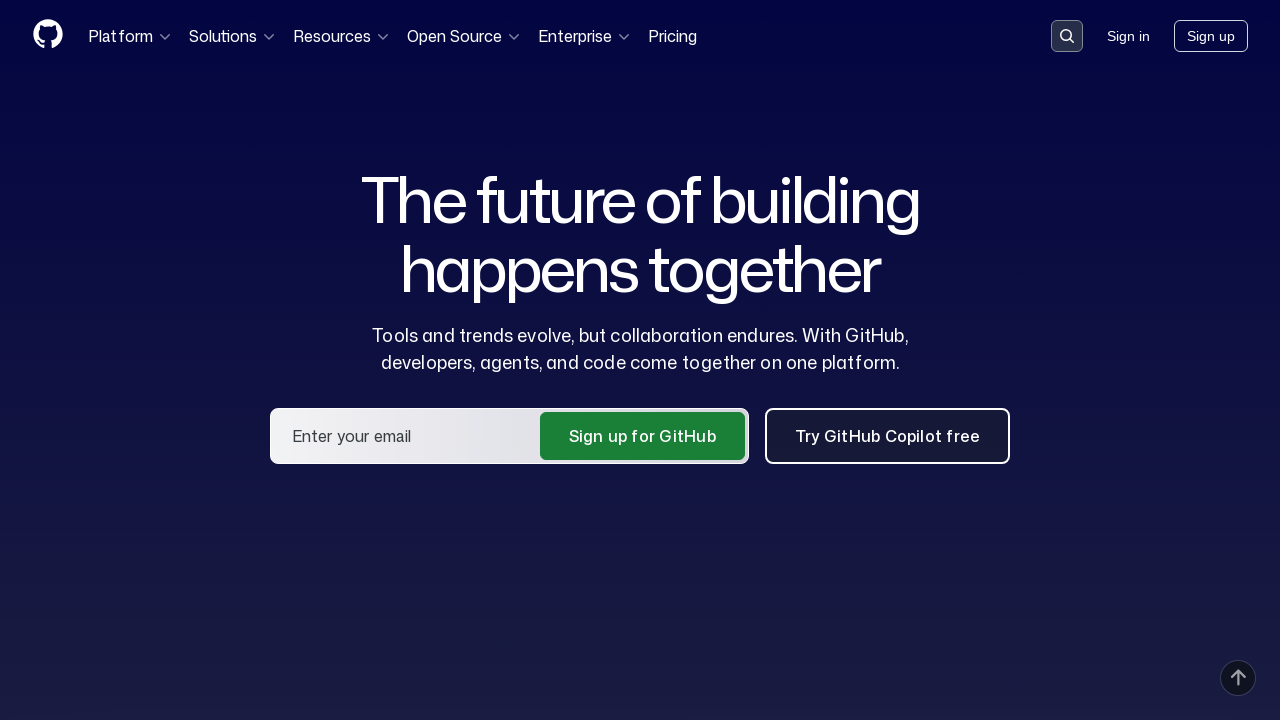

Page reached domcontentloaded state
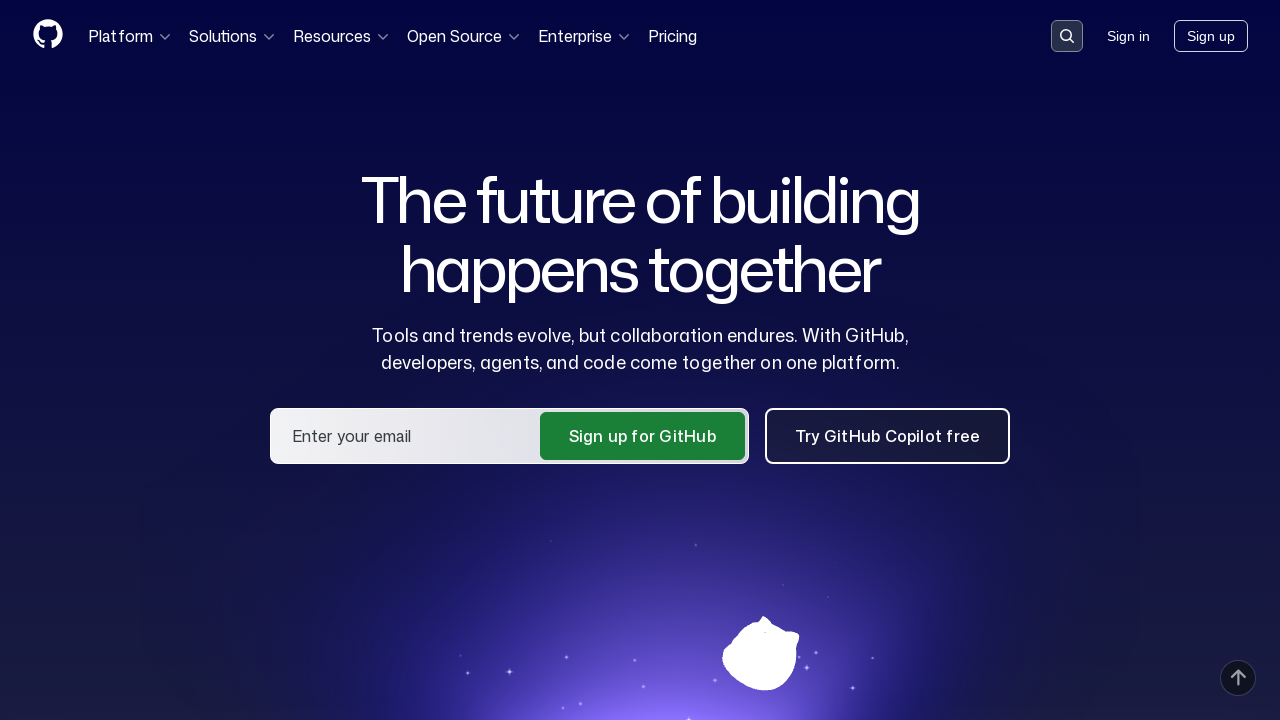

Retrieved page title: 'GitHub · Change is constant. GitHub keeps you ahead. · GitHub'
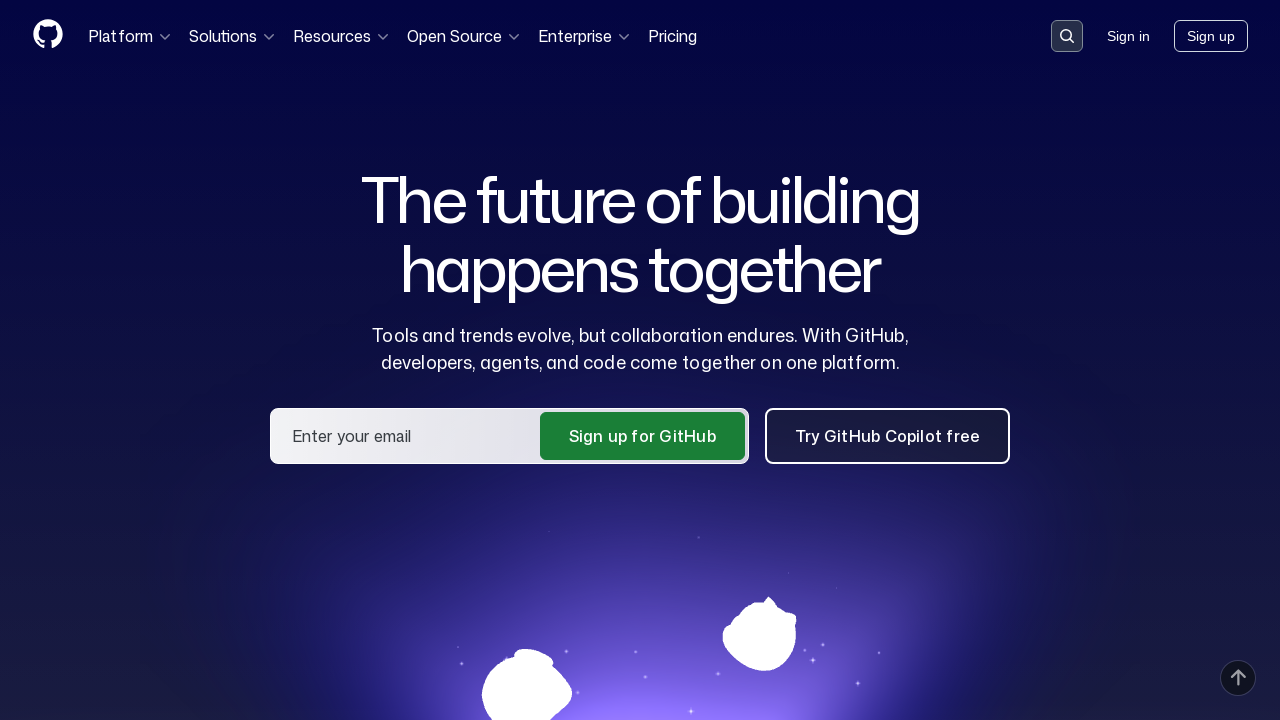

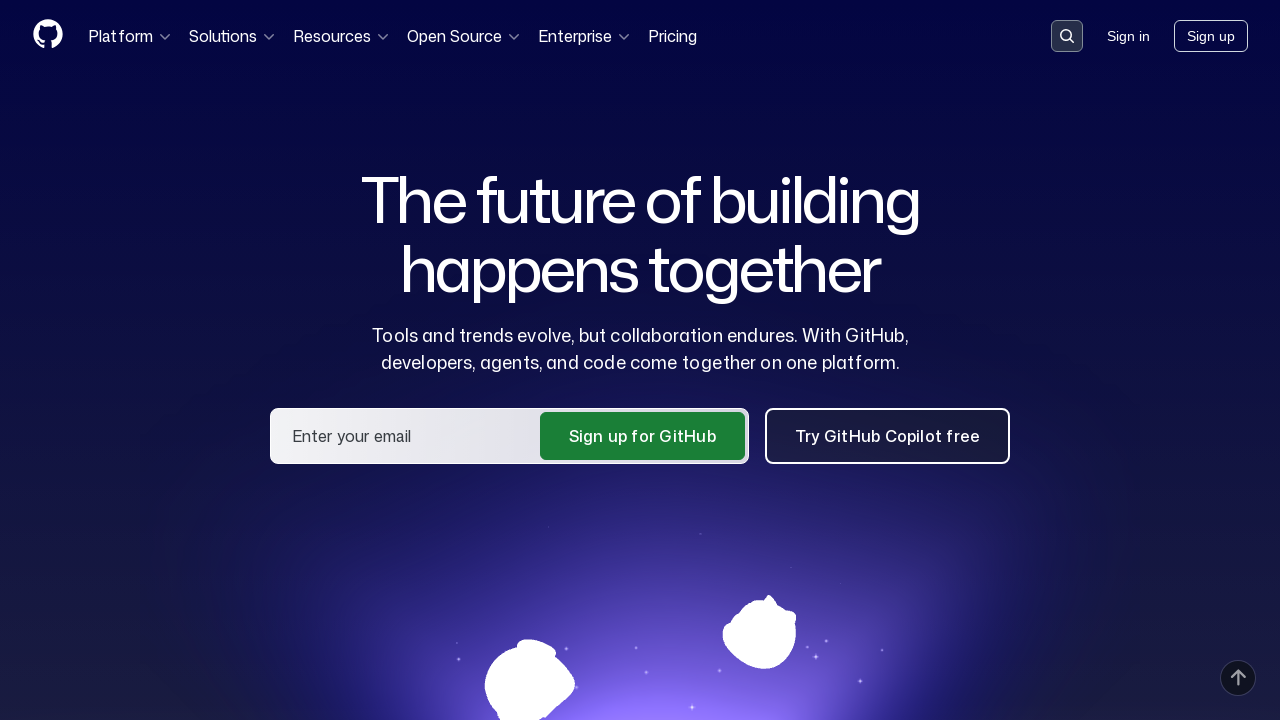